Tests JavaScript prompt alert handling by clicking a button to trigger a prompt, entering text into the prompt, accepting it, and verifying the entered text is displayed on the page.

Starting URL: https://the-internet.herokuapp.com/javascript_alerts

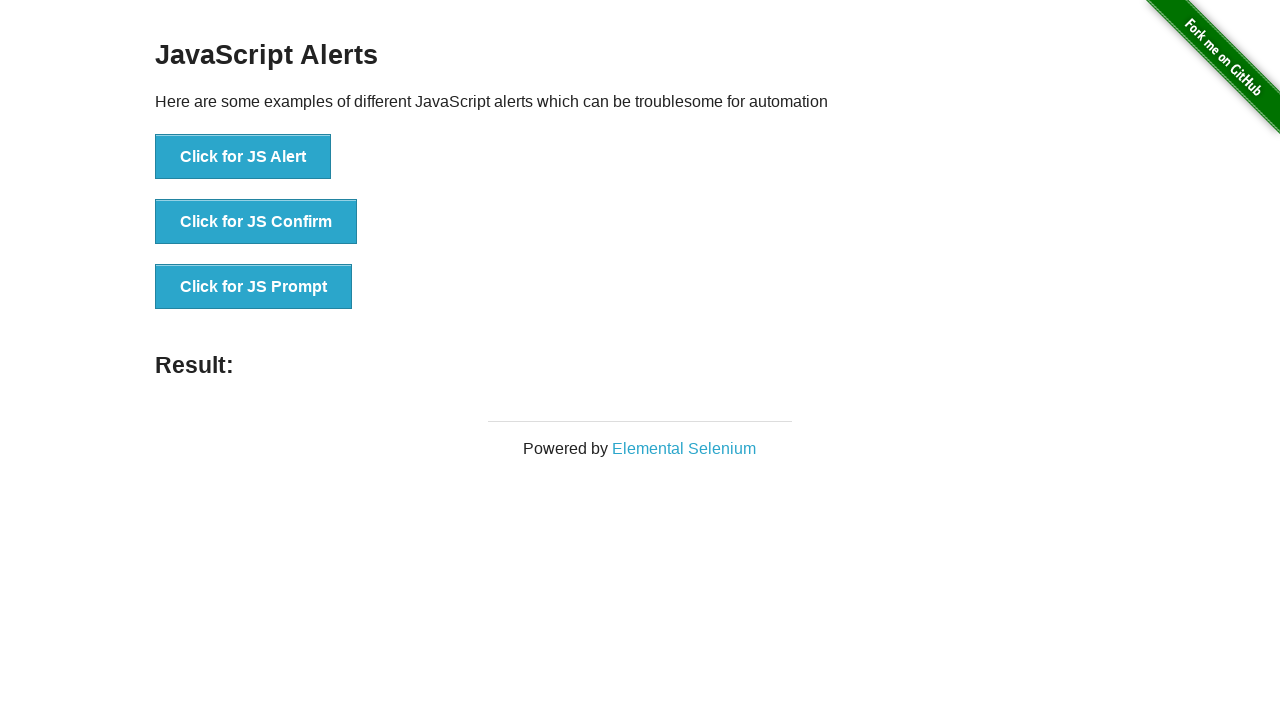

Clicked button to trigger JavaScript prompt alert at (254, 287) on xpath=//button[@onclick='jsPrompt()']
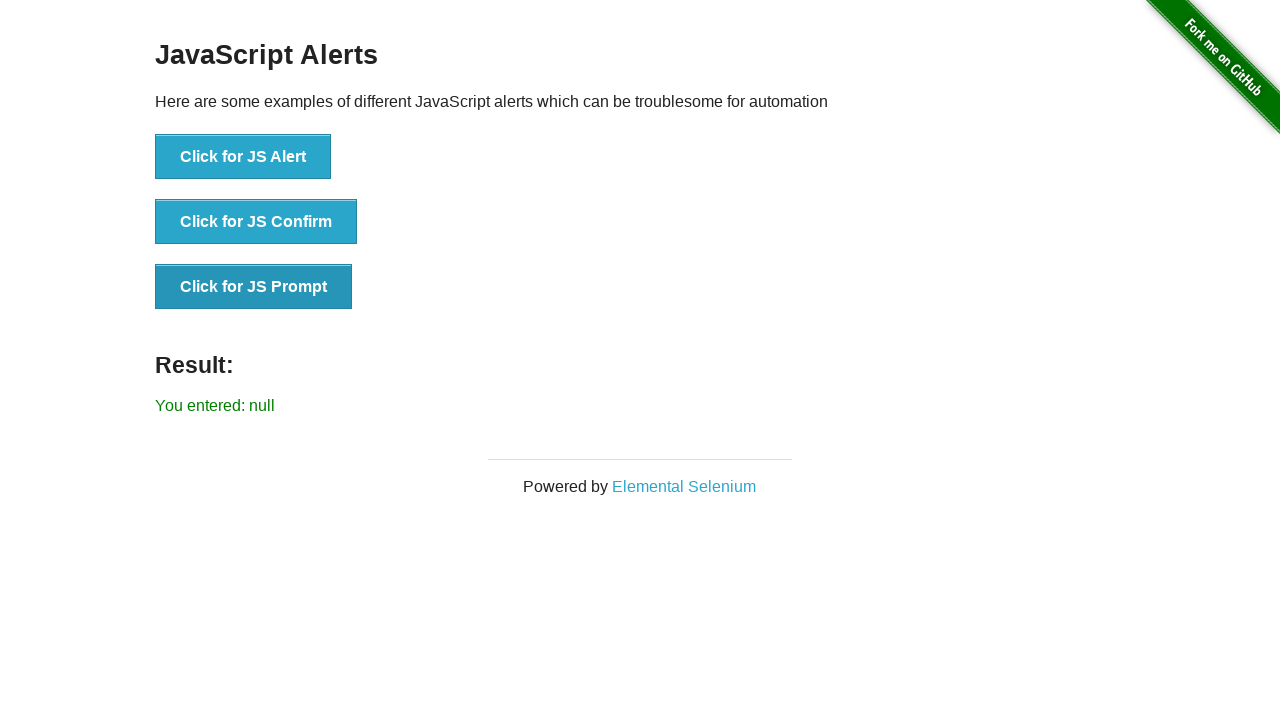

Set up dialog handler to accept prompt with text 'I don't like alerts!'
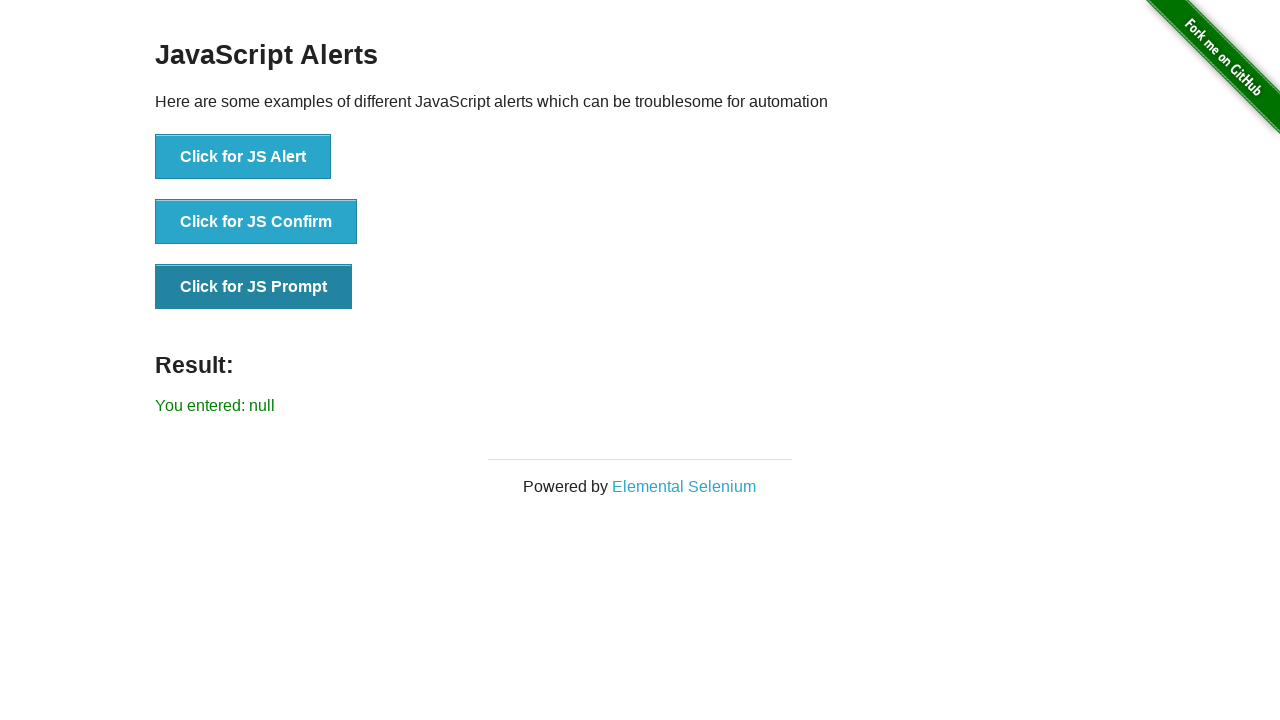

Re-clicked button to trigger prompt alert with handler in place at (254, 287) on xpath=//button[@onclick='jsPrompt()']
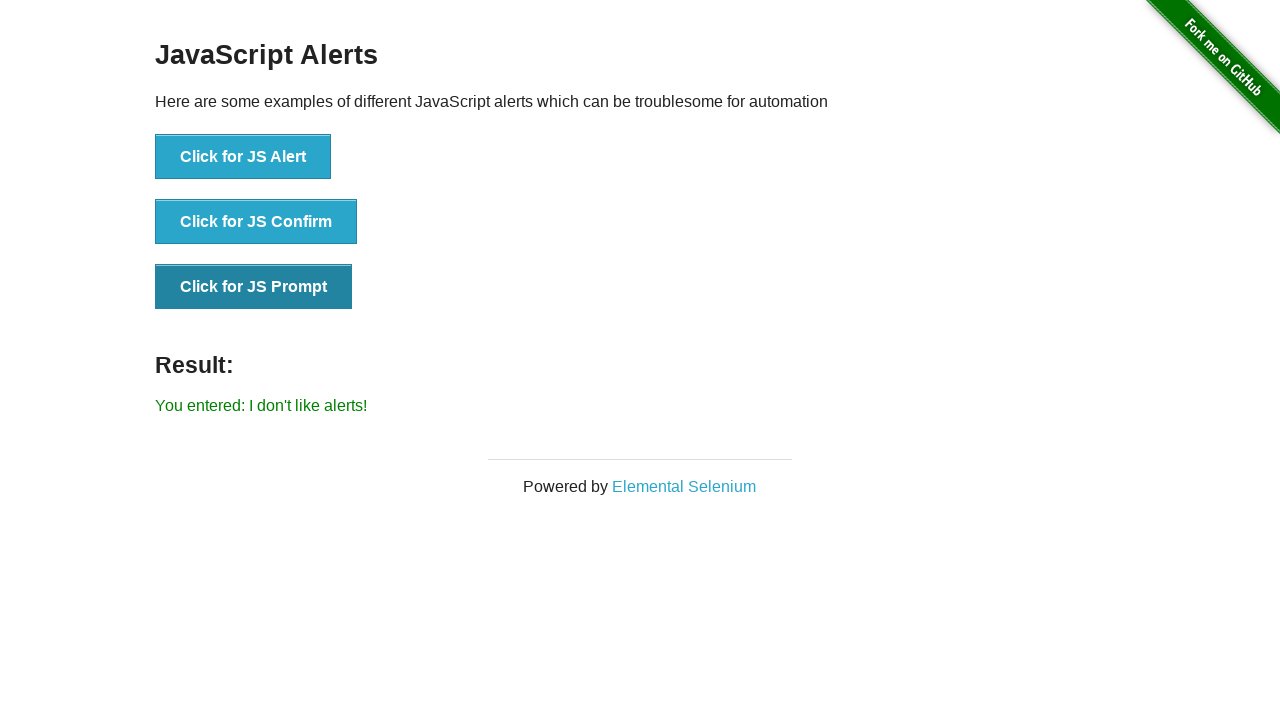

Waited for result element to appear on page
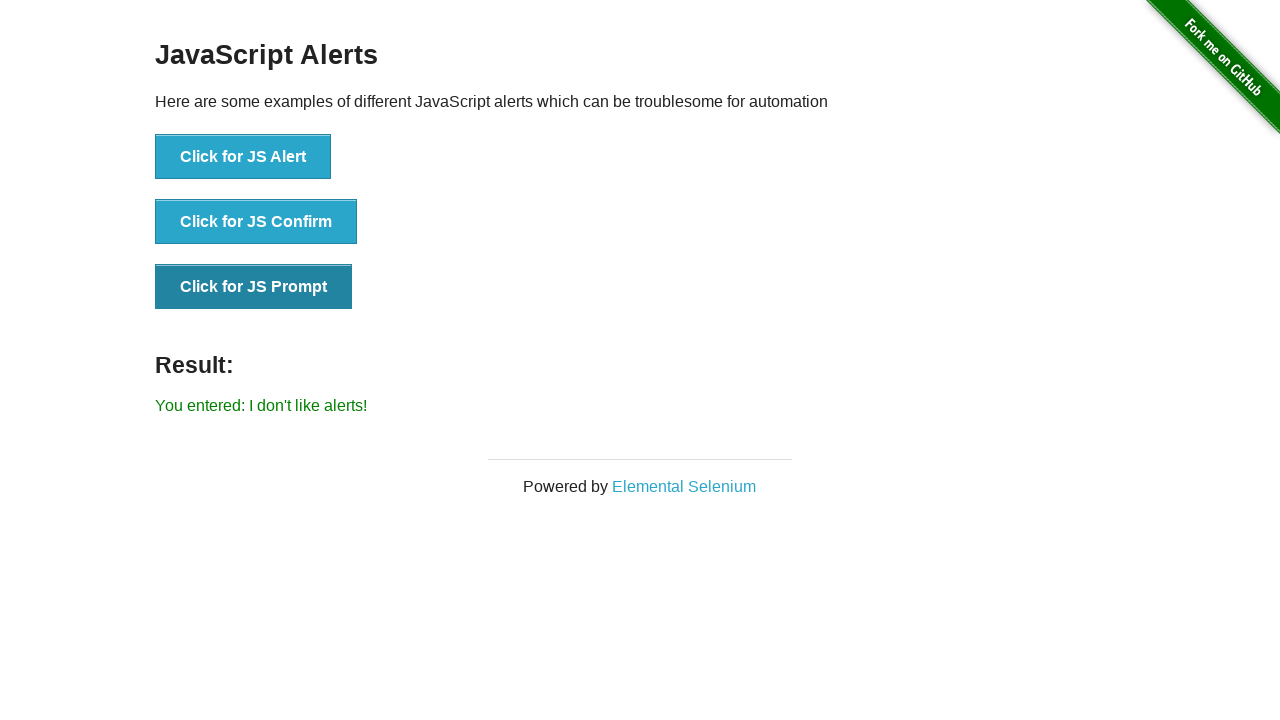

Retrieved result text: 'You entered: I don't like alerts!'
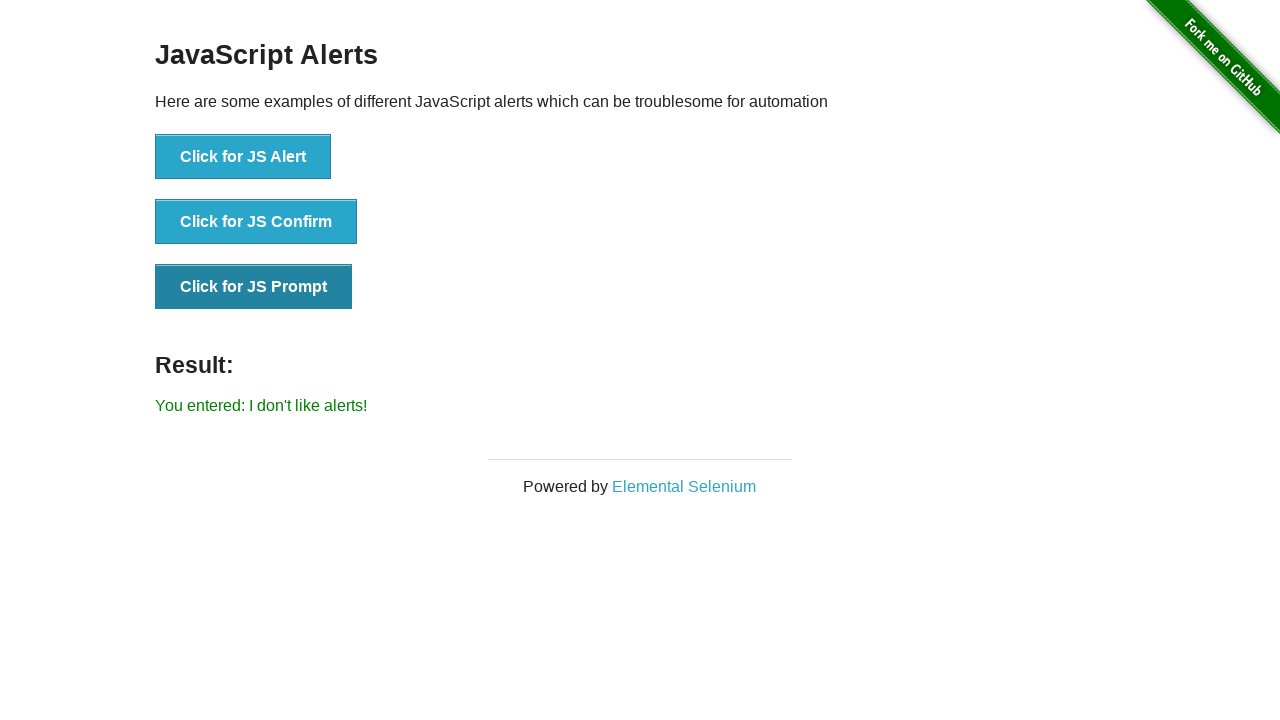

Verified that result text matches expected value 'You entered: I don't like alerts!'
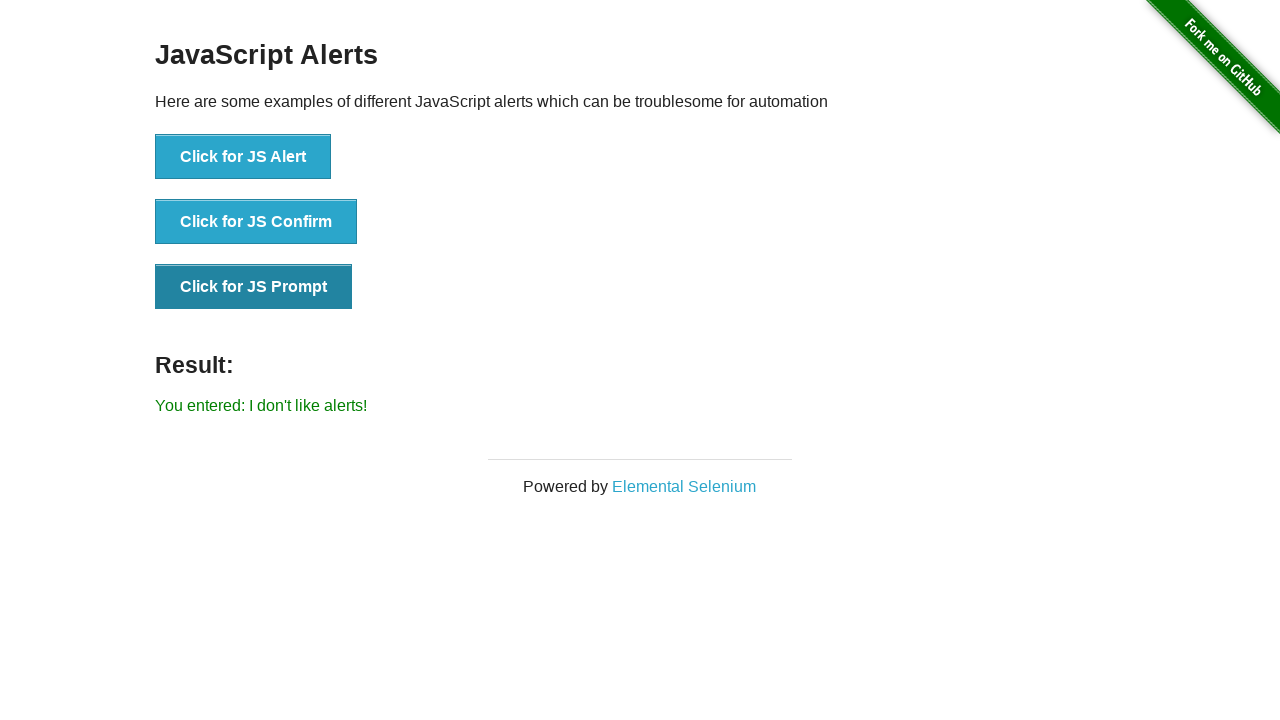

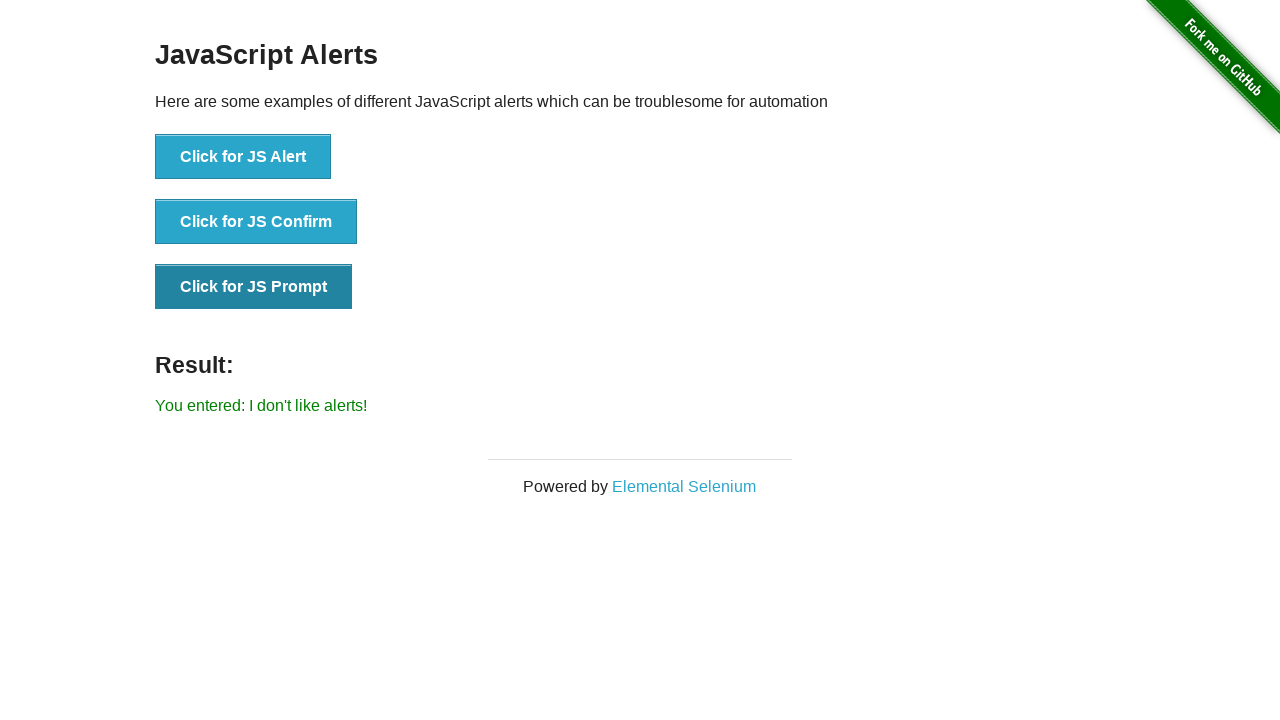